Tests that duplicate todo items can be added to the list.

Starting URL: https://todomvc.com/examples/react/dist/

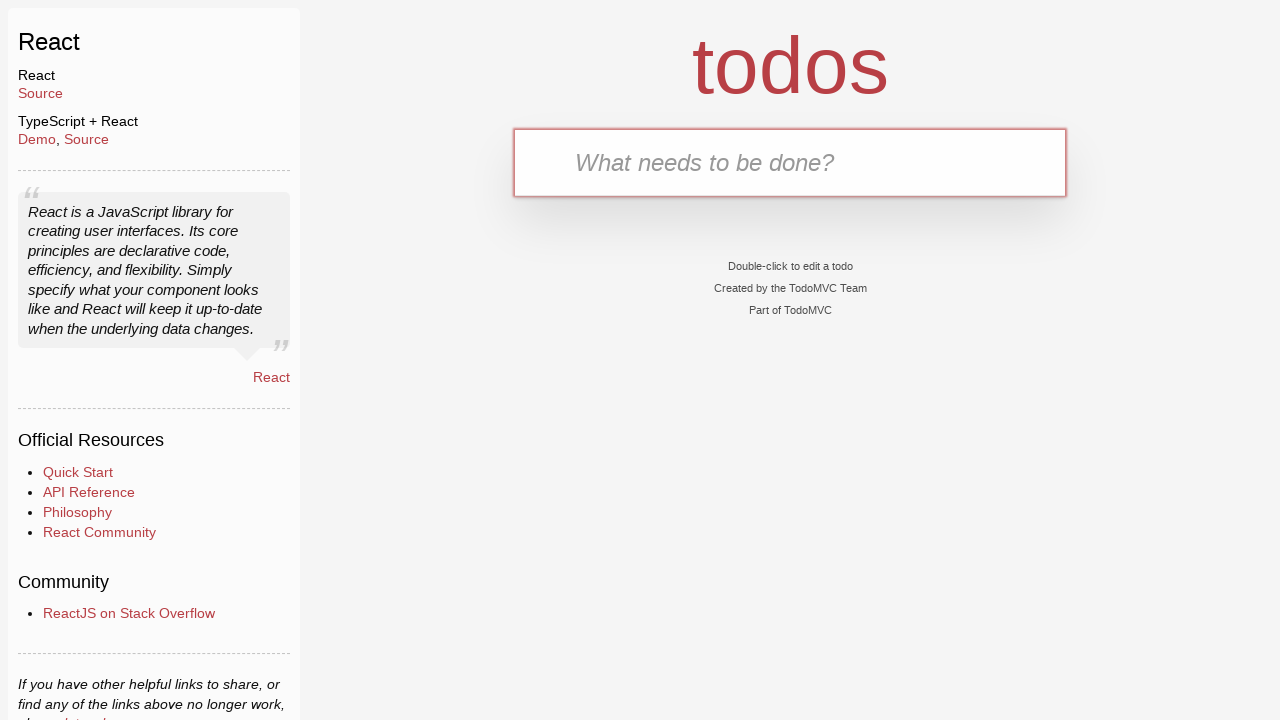

Filled todo input with 'Feed the cat' on internal:attr=[placeholder="What needs to be done?"i]
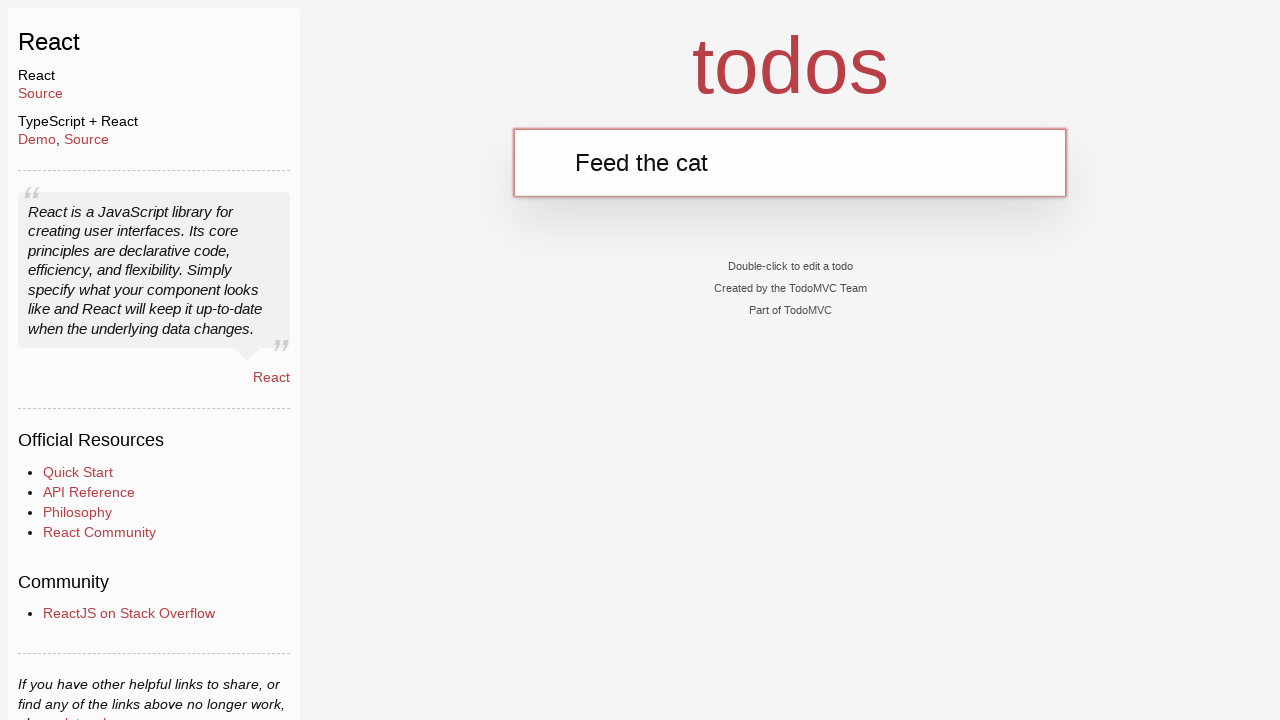

Pressed Enter to add 'Feed the cat' to the list on internal:attr=[placeholder="What needs to be done?"i]
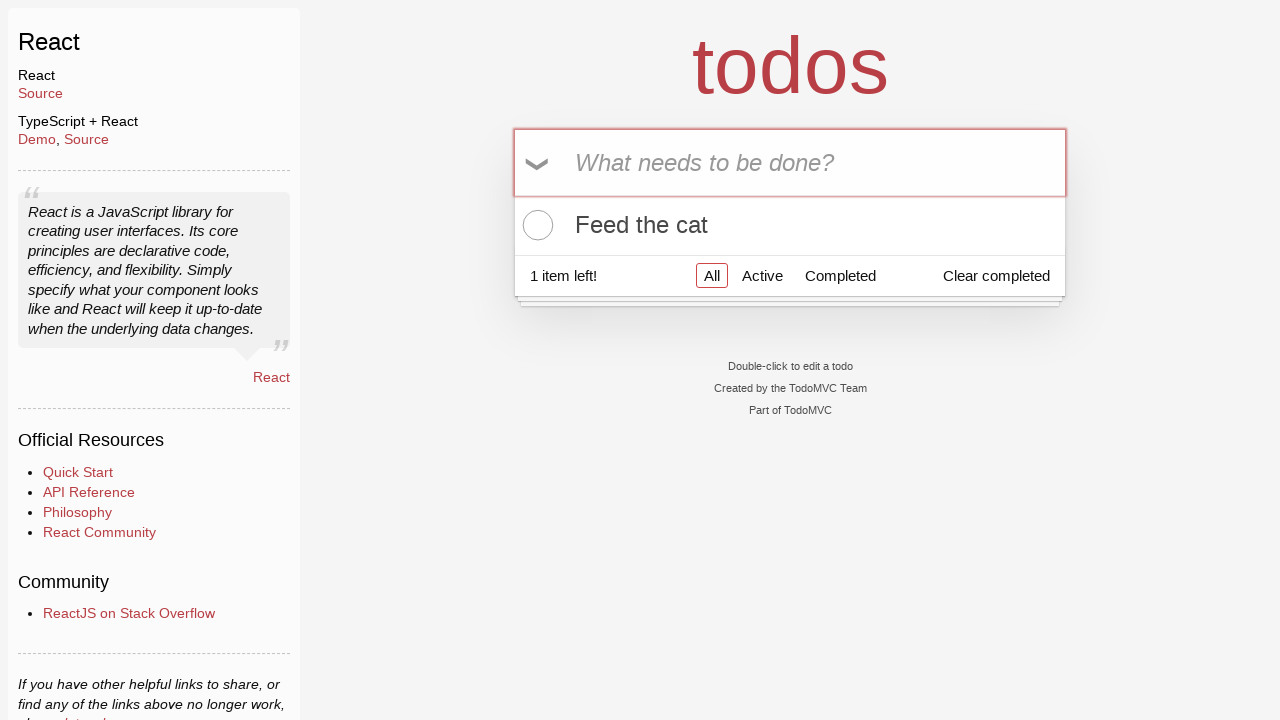

Filled todo input with 'Walk the dog' on internal:attr=[placeholder="What needs to be done?"i]
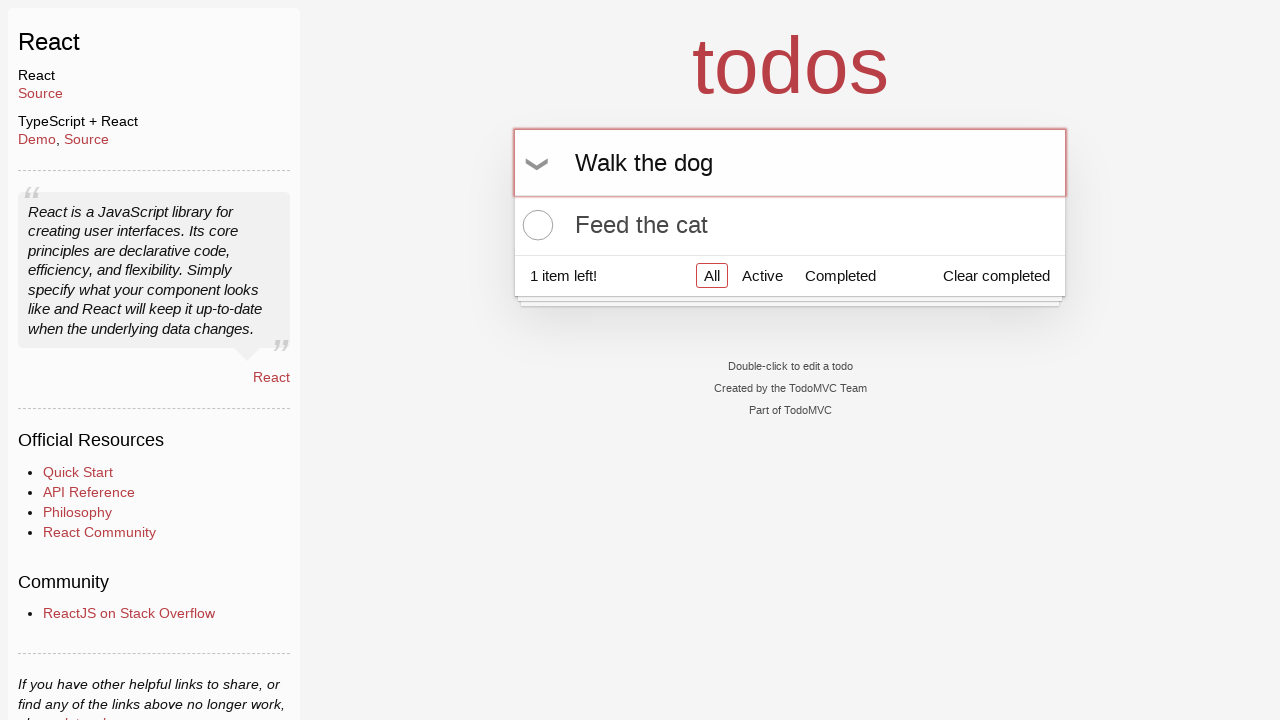

Pressed Enter to add 'Walk the dog' to the list on internal:attr=[placeholder="What needs to be done?"i]
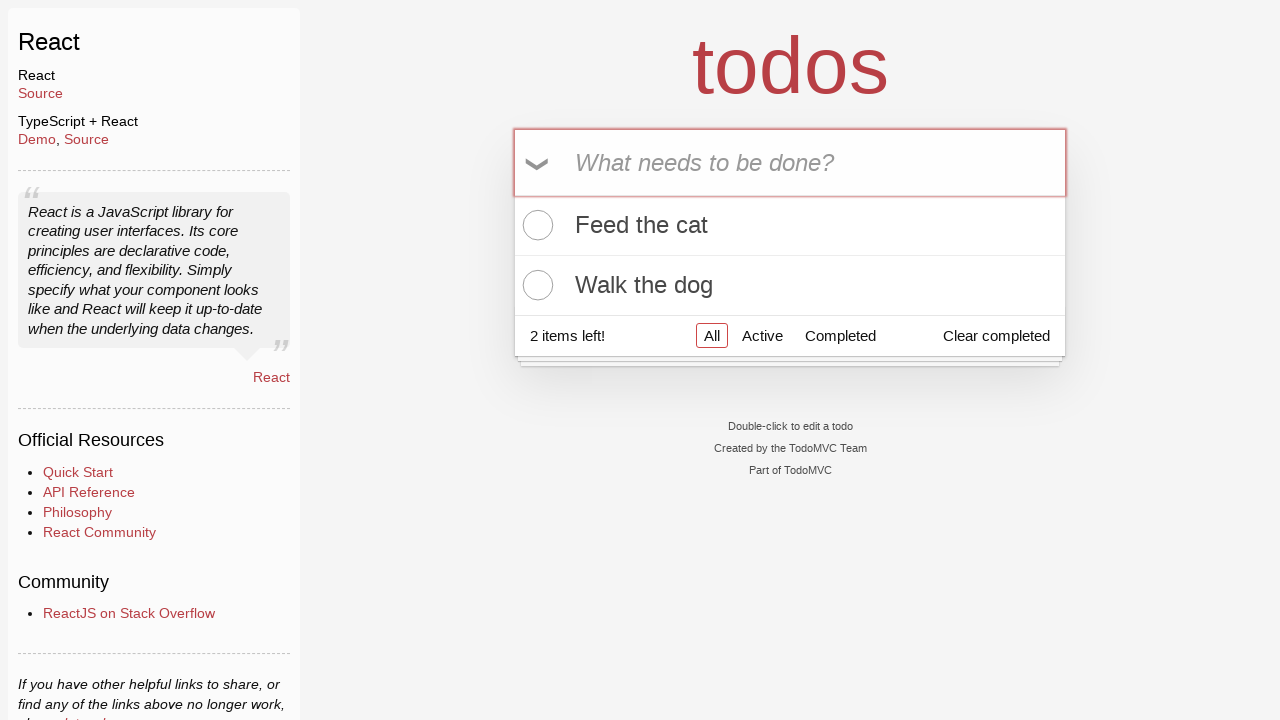

Filled todo input with 'Feed the cat' again on internal:attr=[placeholder="What needs to be done?"i]
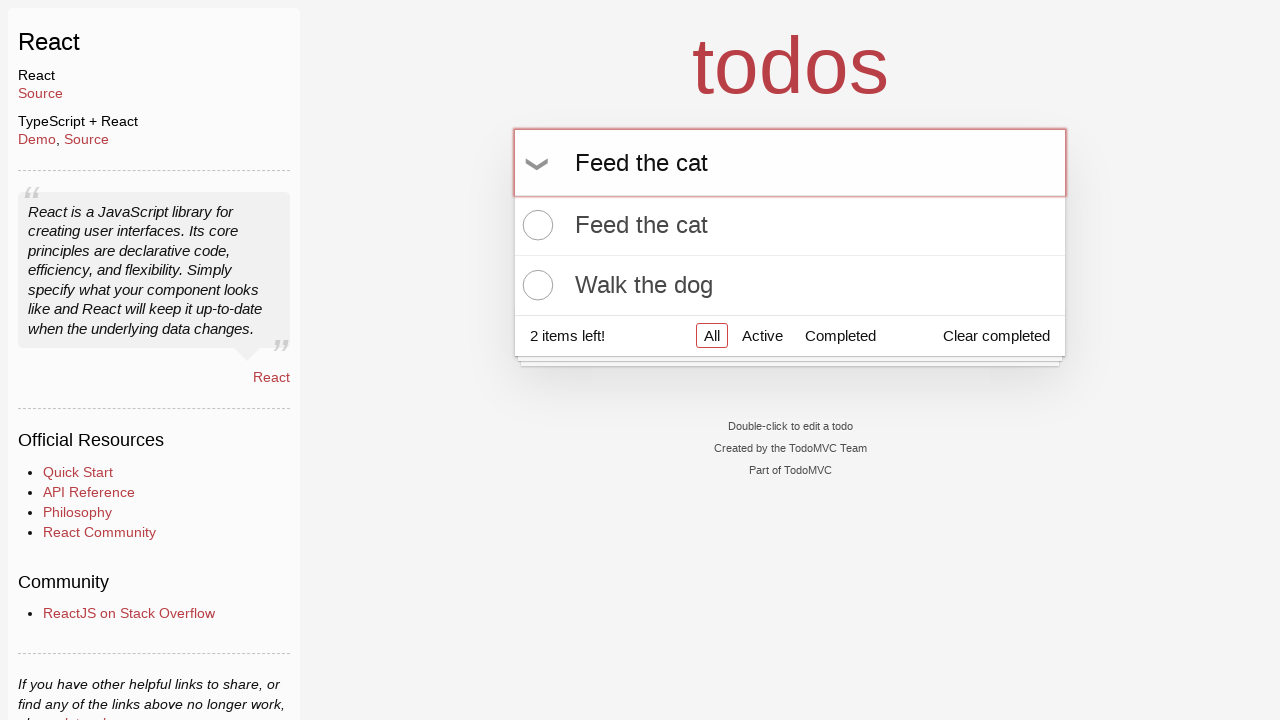

Pressed Enter to add duplicate 'Feed the cat' to the list on internal:attr=[placeholder="What needs to be done?"i]
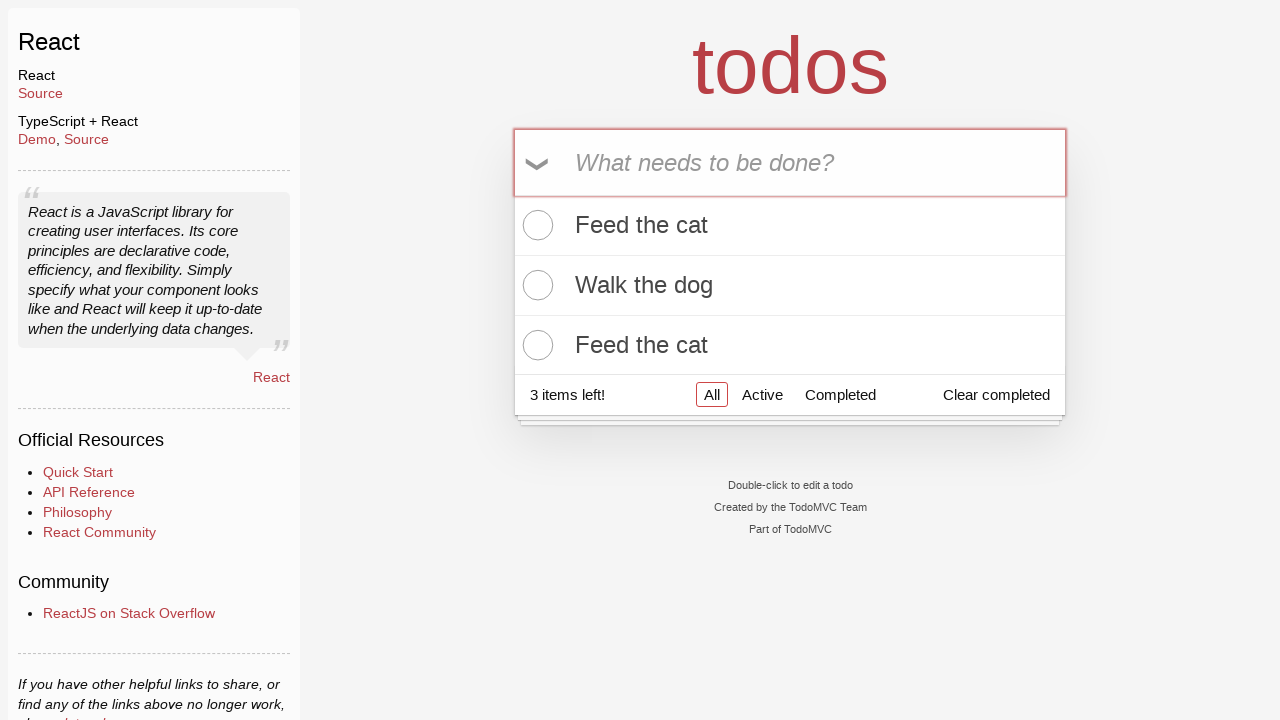

Verified that todo list contains duplicate items in correct order: 'Feed the cat', 'Walk the dog', 'Feed the cat'
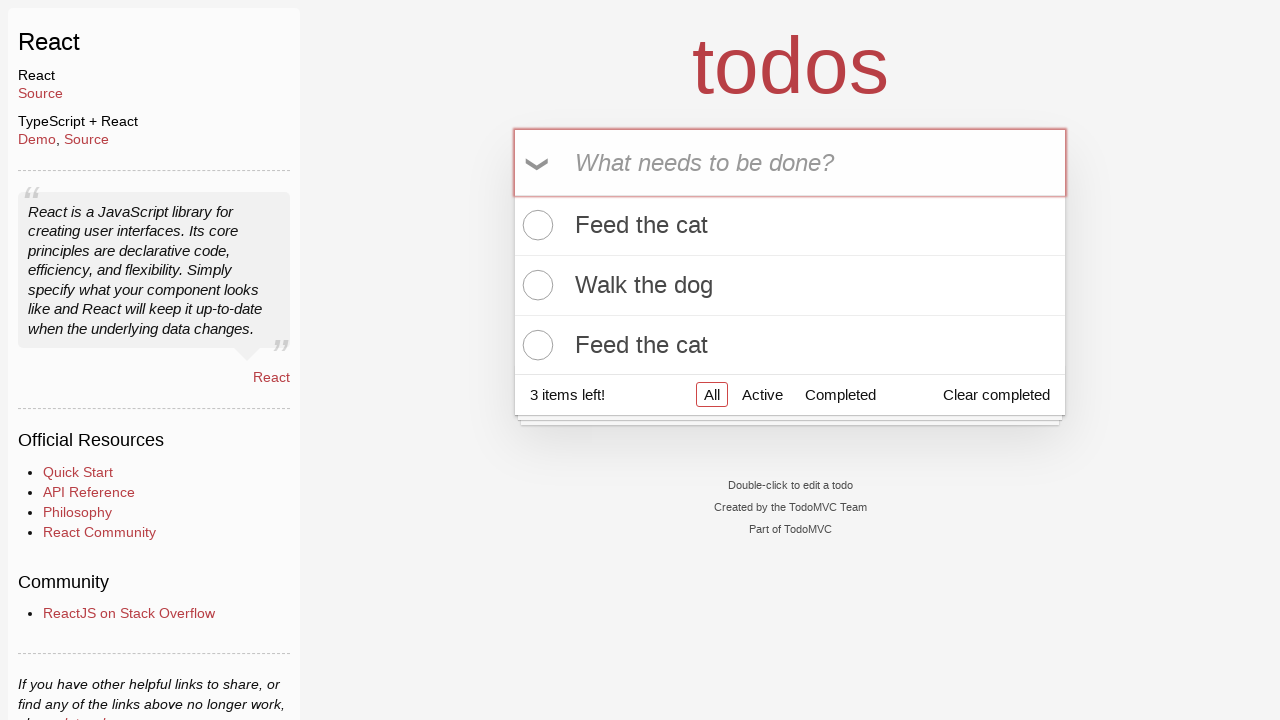

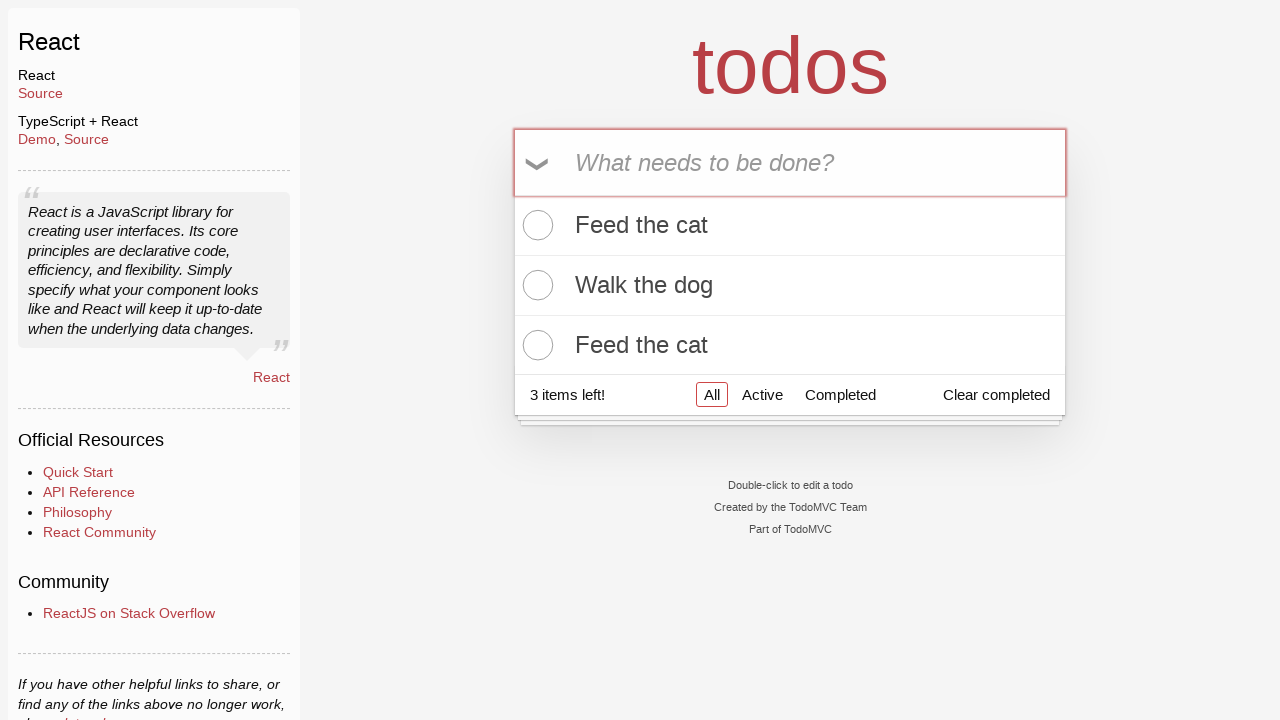